Tests hotel room search functionality by selecting dates, setting 2 adults and 2 children, and verifying that matching rooms are displayed in the results.

Starting URL: https://ancabota09.wixsite.com/intern/rooms

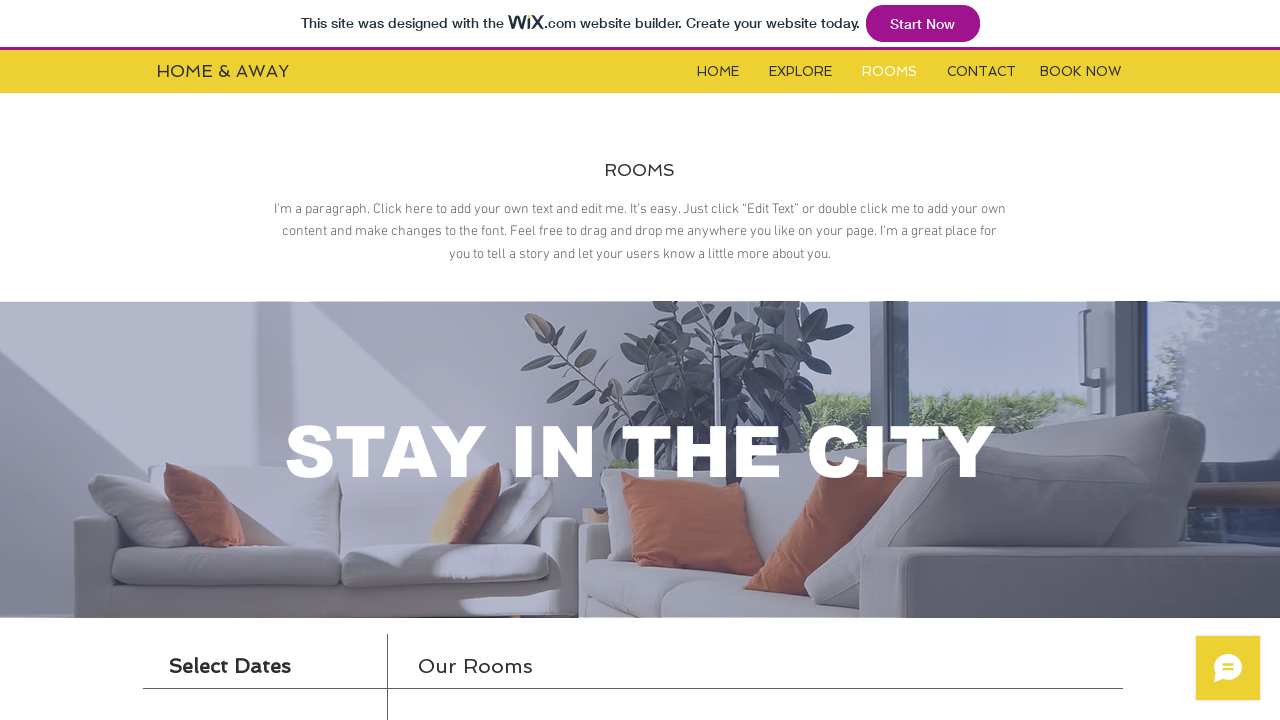

Located iframe containing search widget
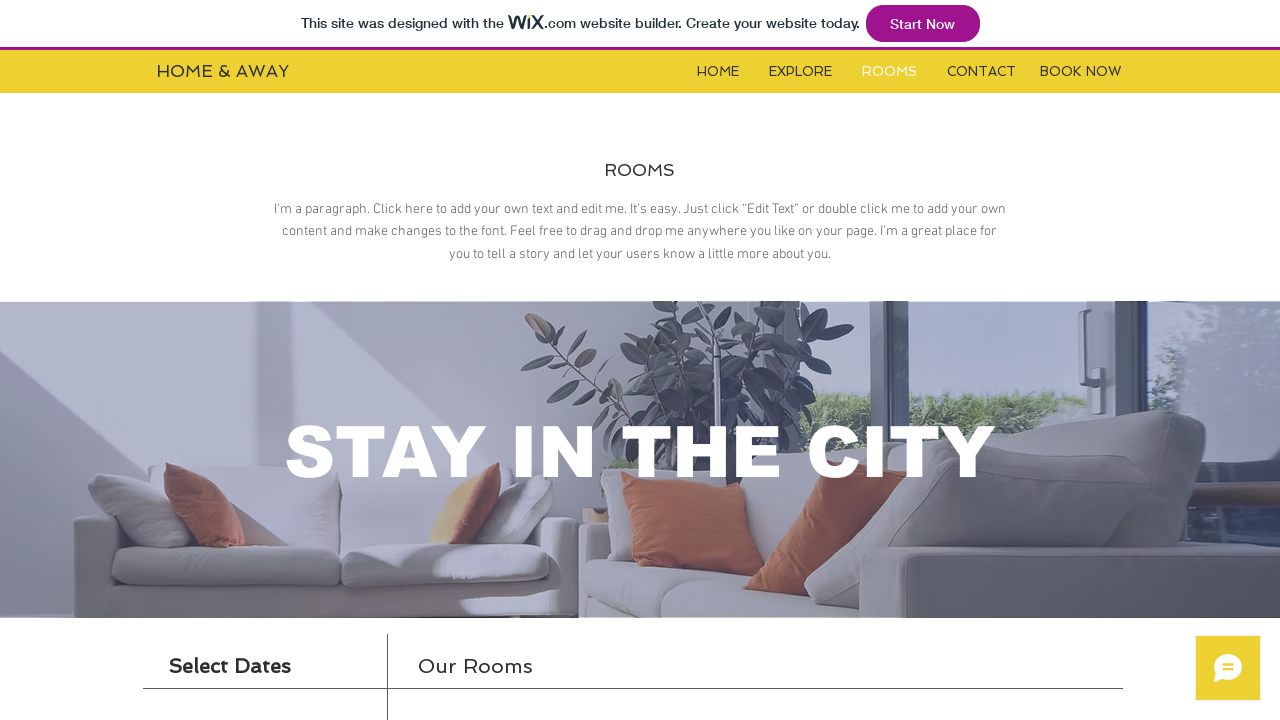

Switched to iframe content frame
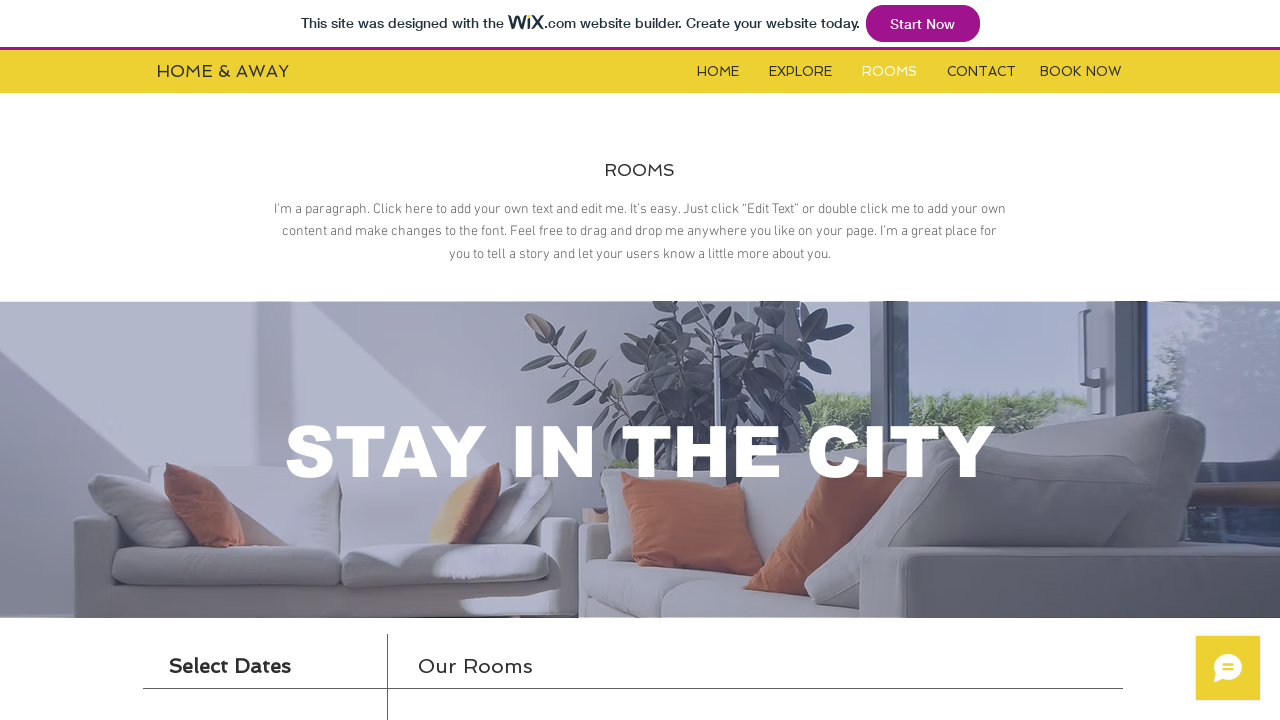

Search widget loaded and visible
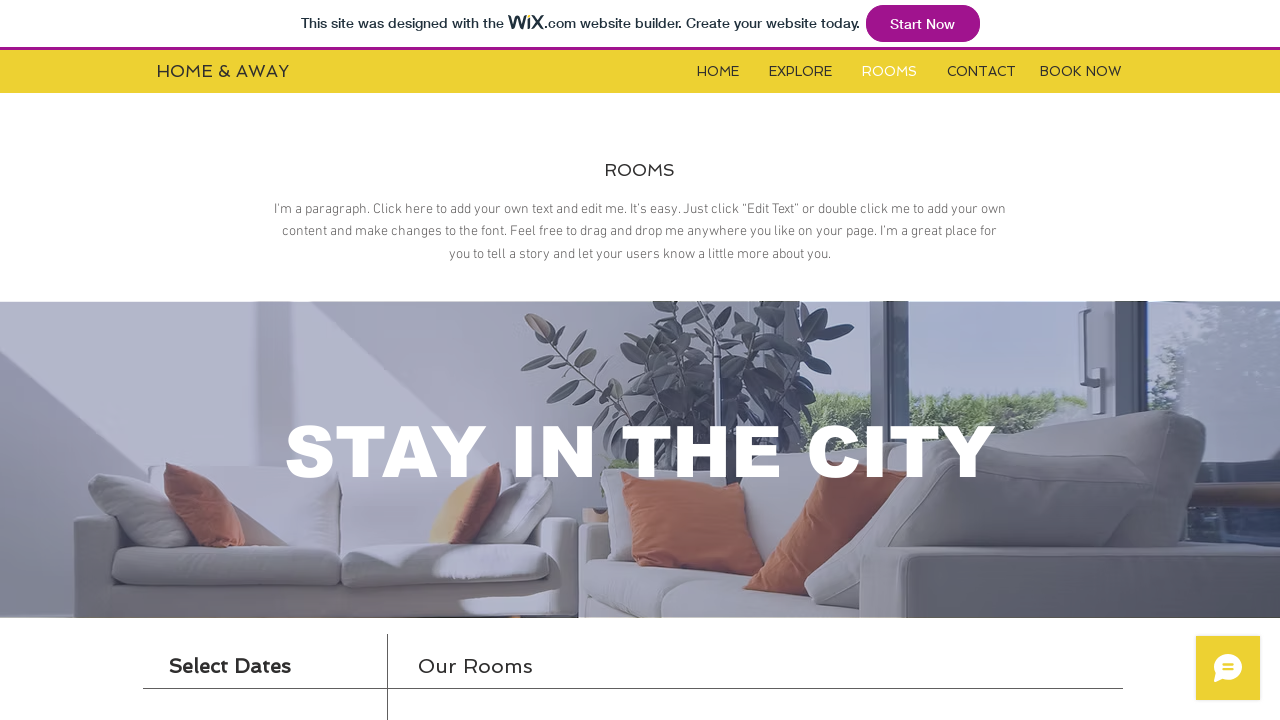

Clicked check-in field to open calendar at (265, 360) on #check-in
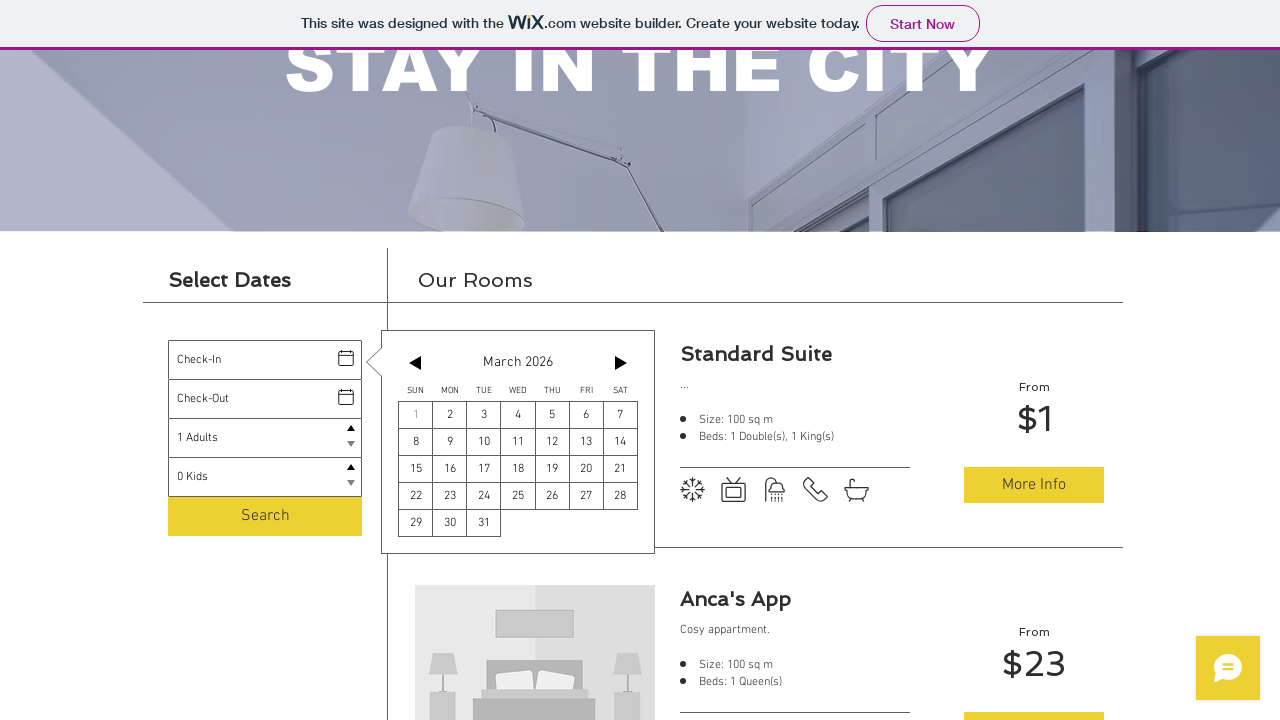

Calendar opened and visible
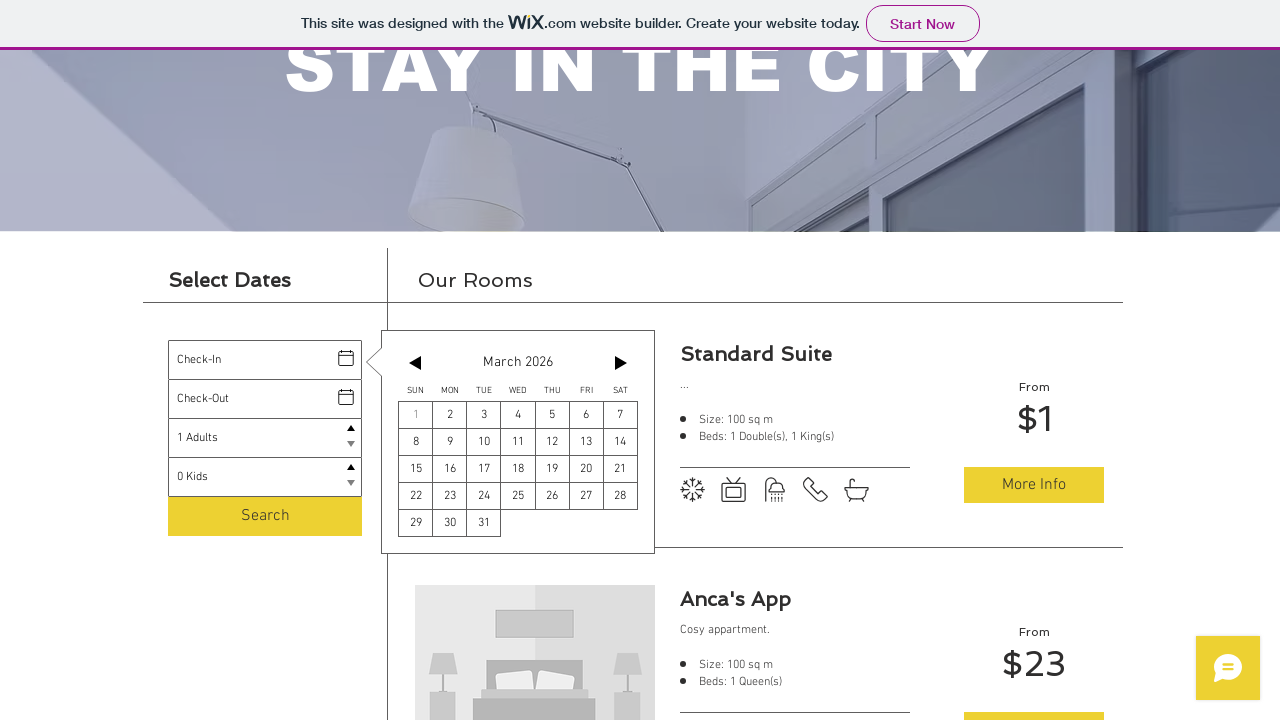

Selected check-in date: 2, Monday March 2026 at (450, 415) on button[aria-label='2, Monday March 2026']
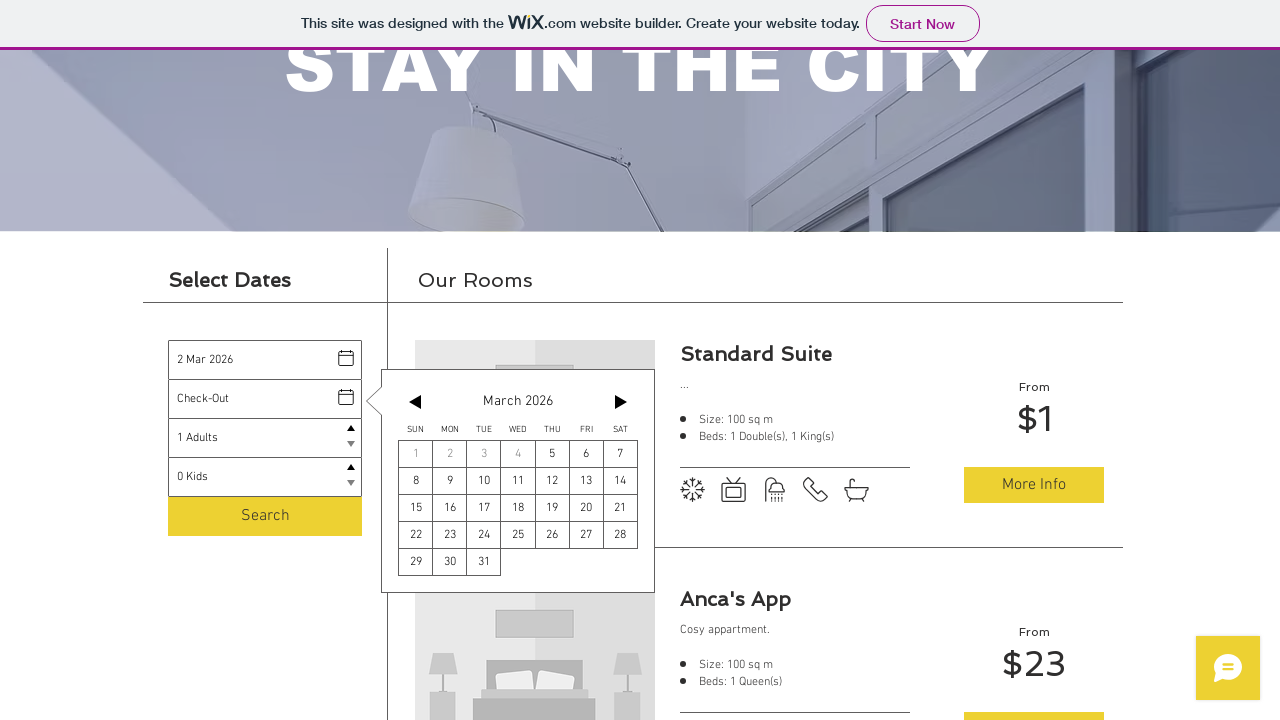

Checkout calendar section loaded
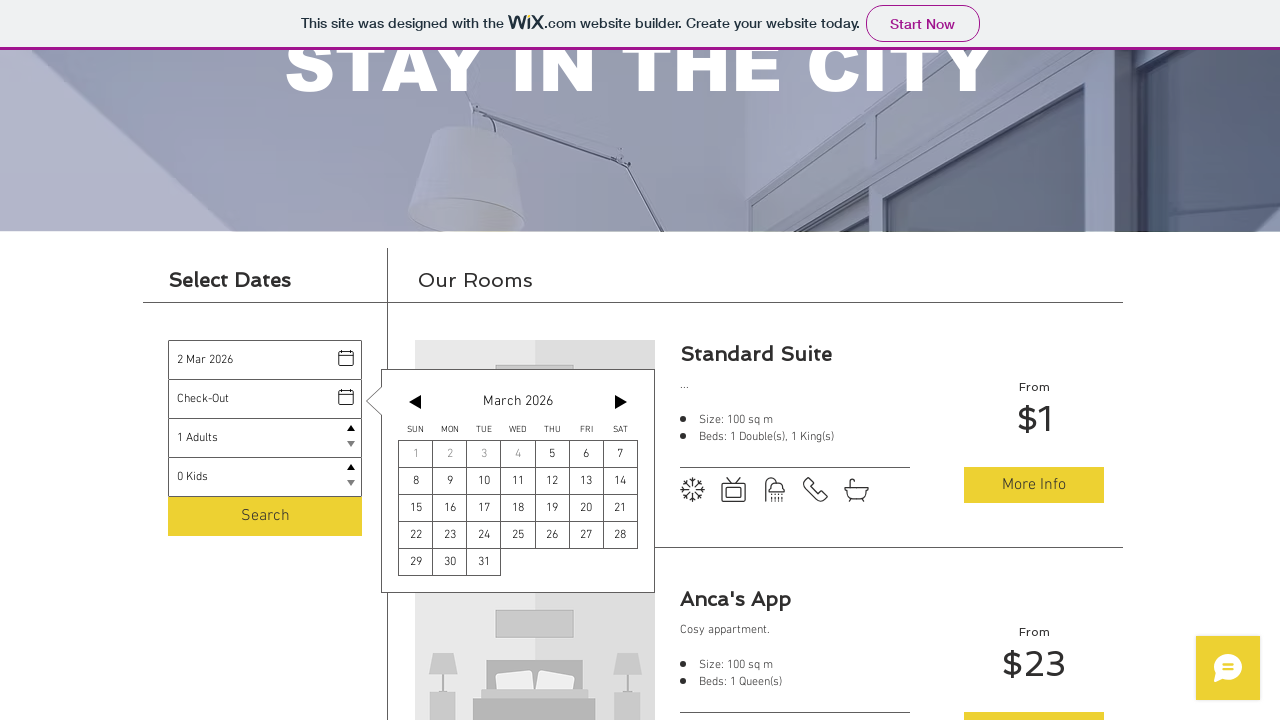

Selected checkout date: 5, Thursday March 2026 at (552, 454) on xpath=(//button[@aria-label='5, Thursday March 2026'])[2]
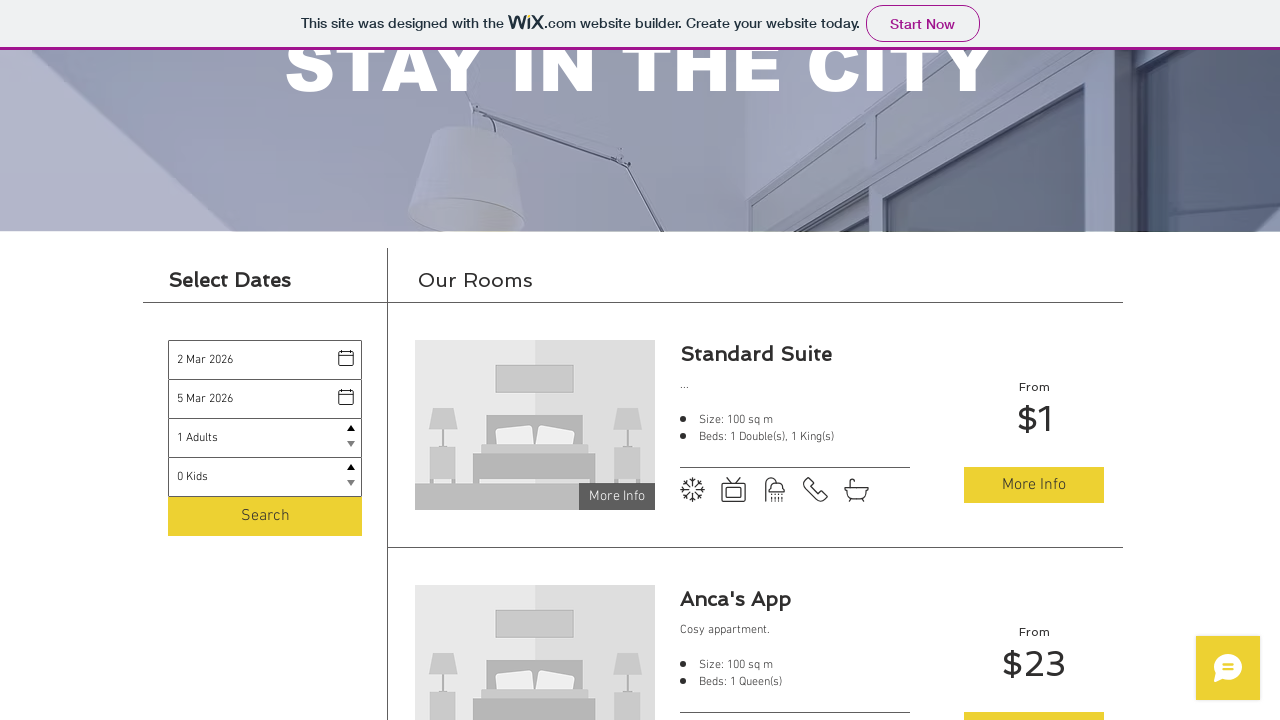

Adults counter loaded
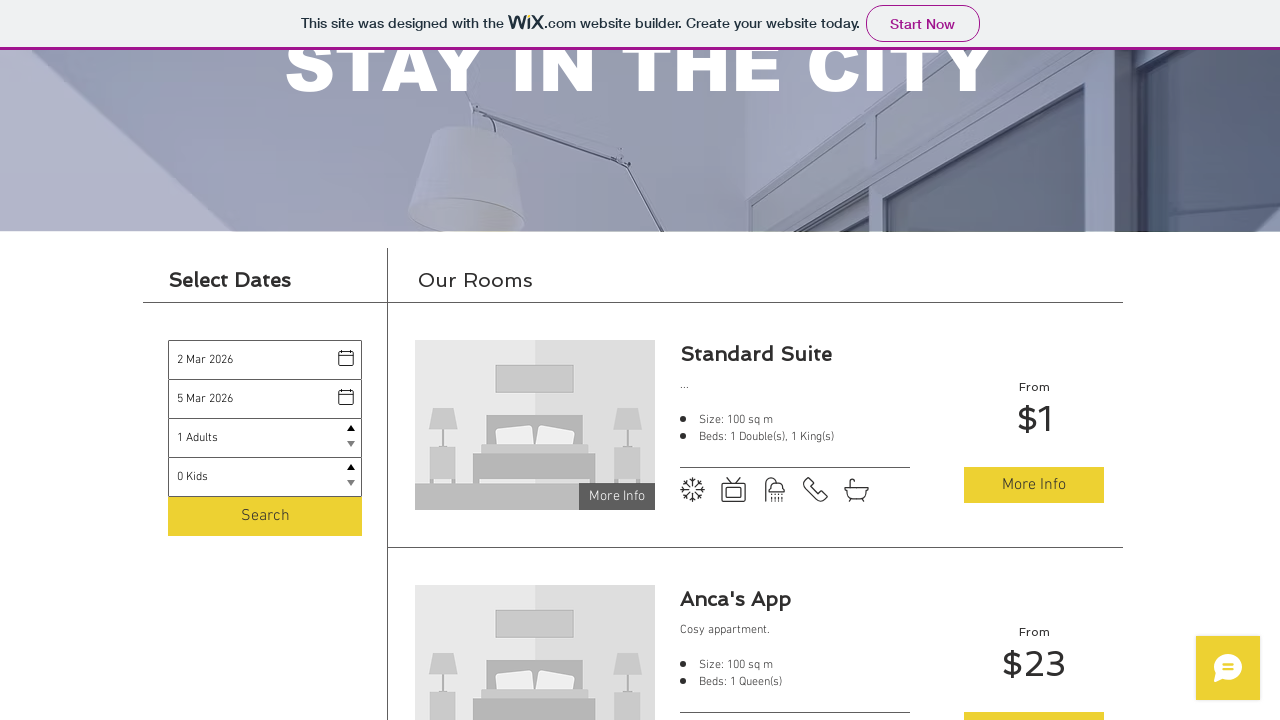

Incremented adults count to 2 at (351, 427) on #adults .up
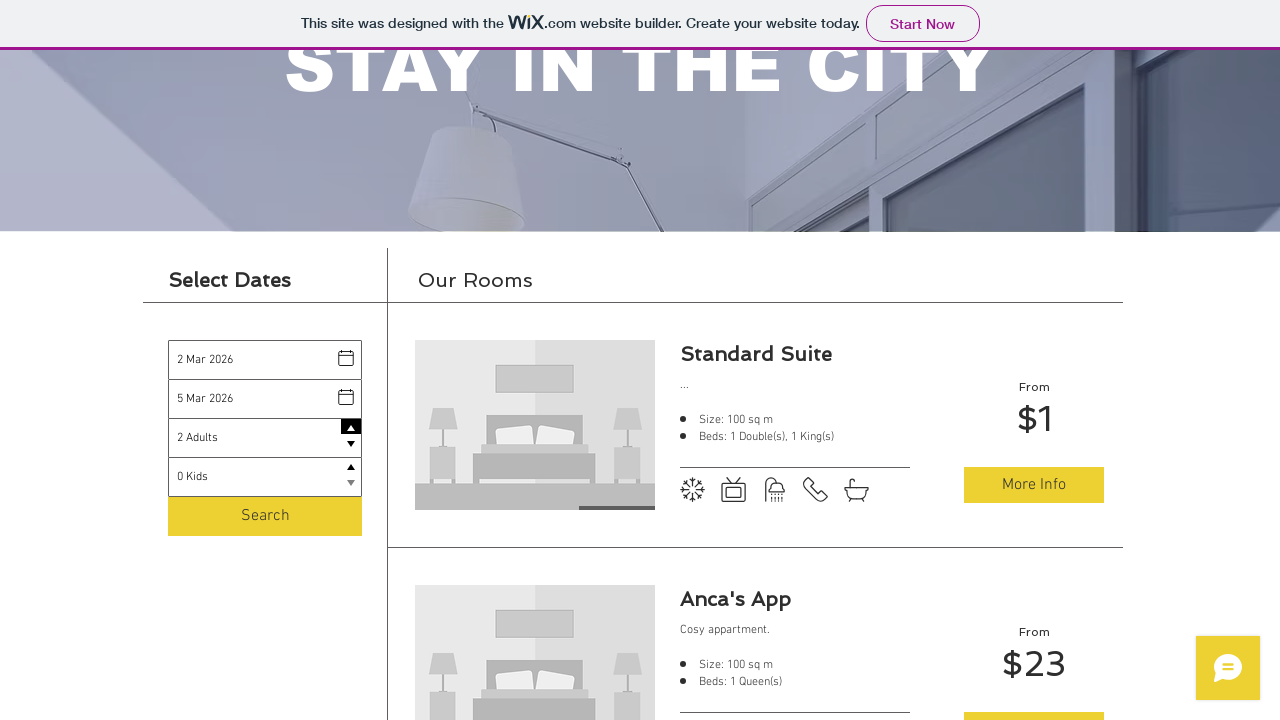

Children counter loaded
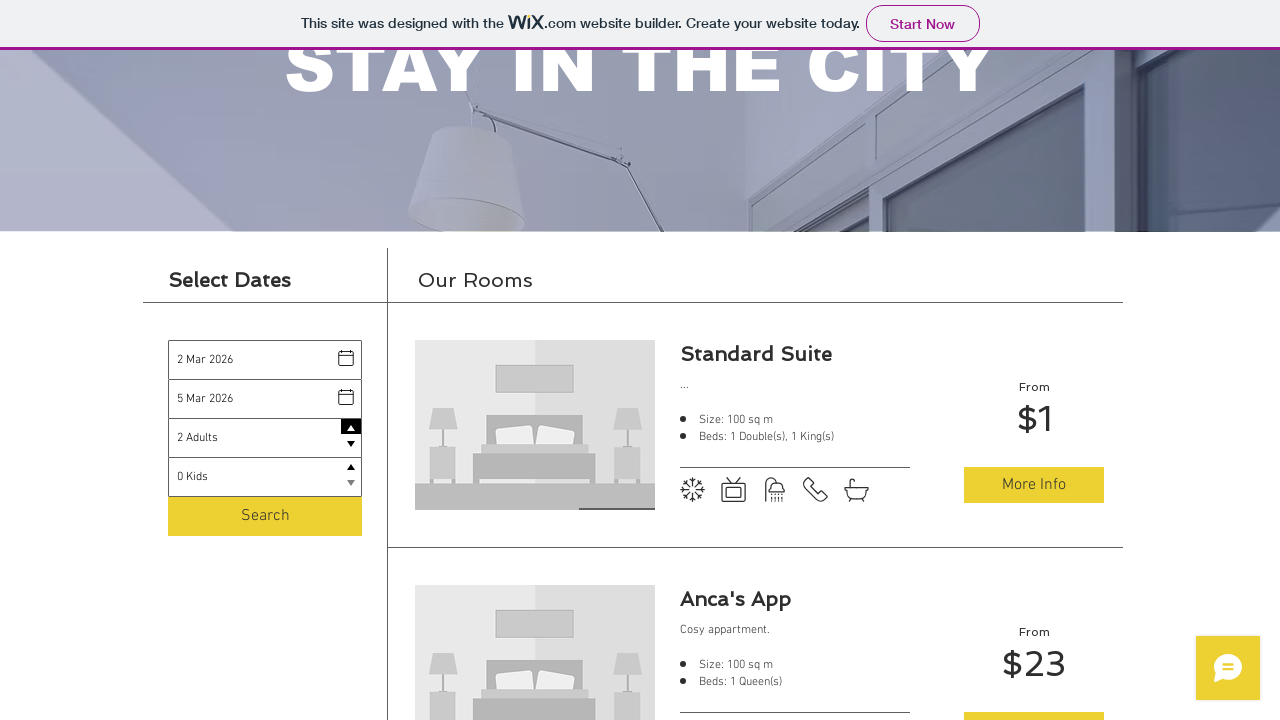

Incremented children count to 1 at (351, 466) on #children .up
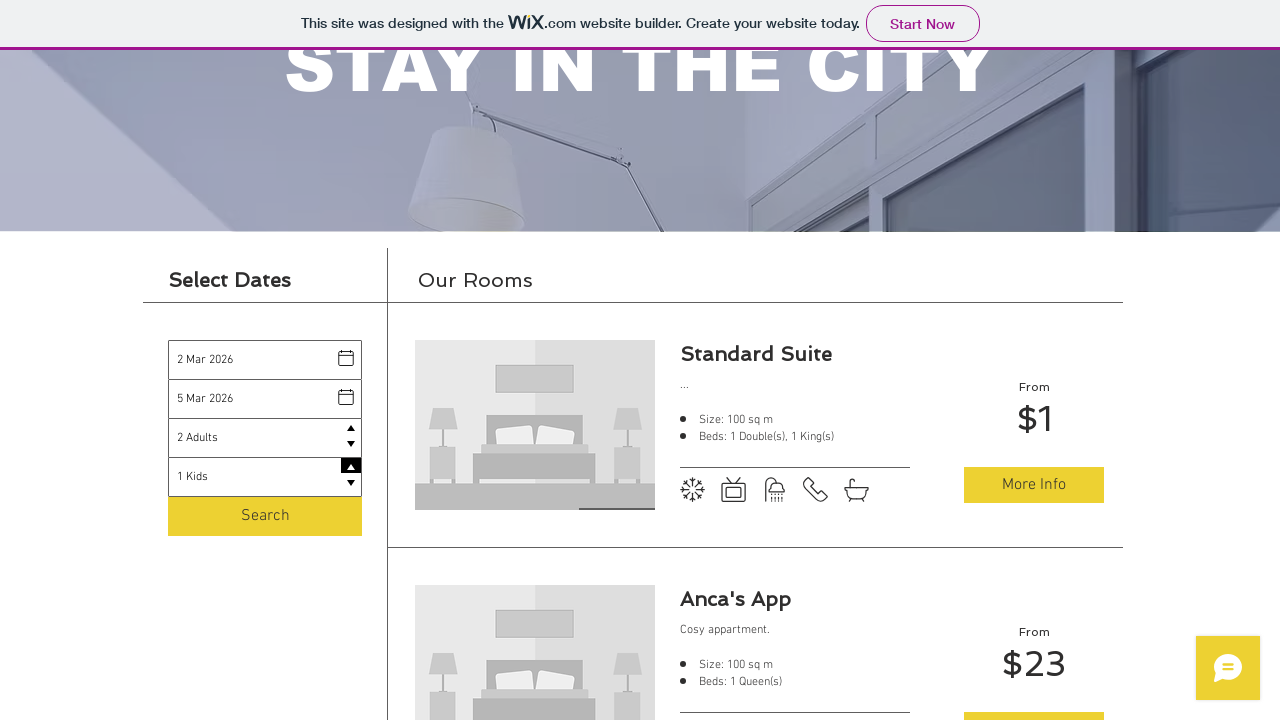

Incremented children count to 2 at (351, 466) on #children .up
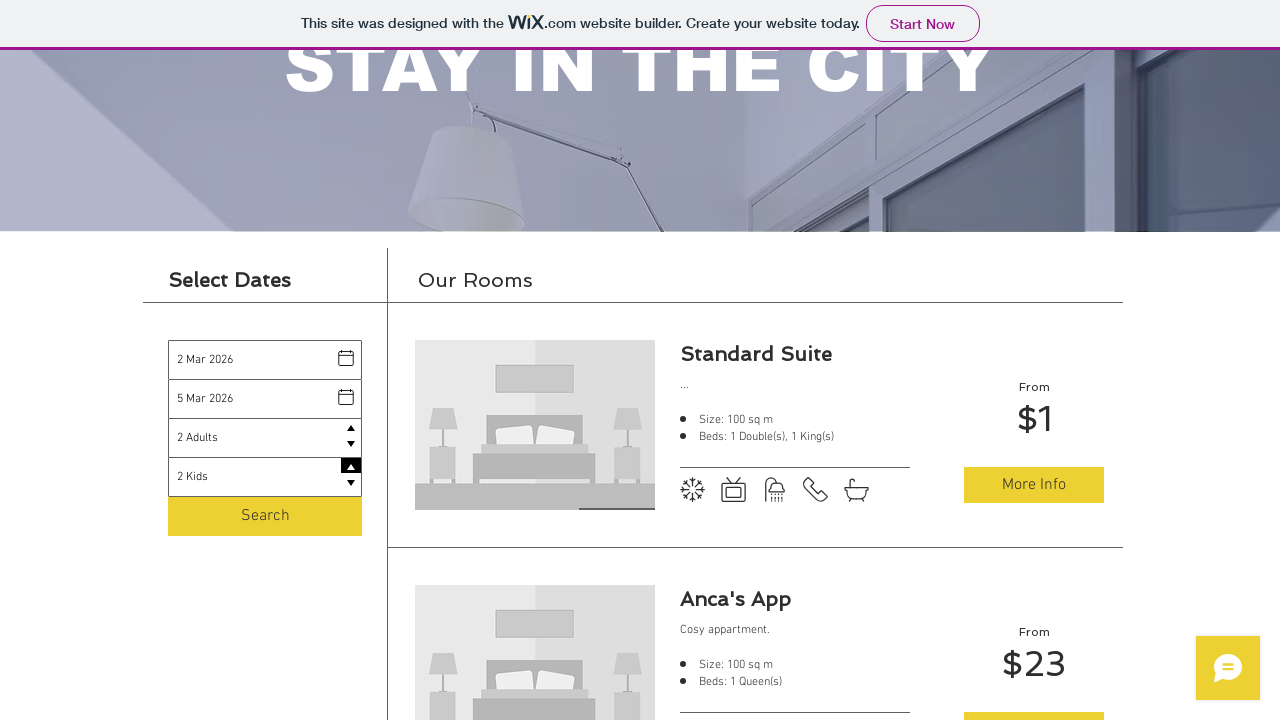

Clicked search button to perform room search with 2 adults and 2 children at (265, 517) on .s-button
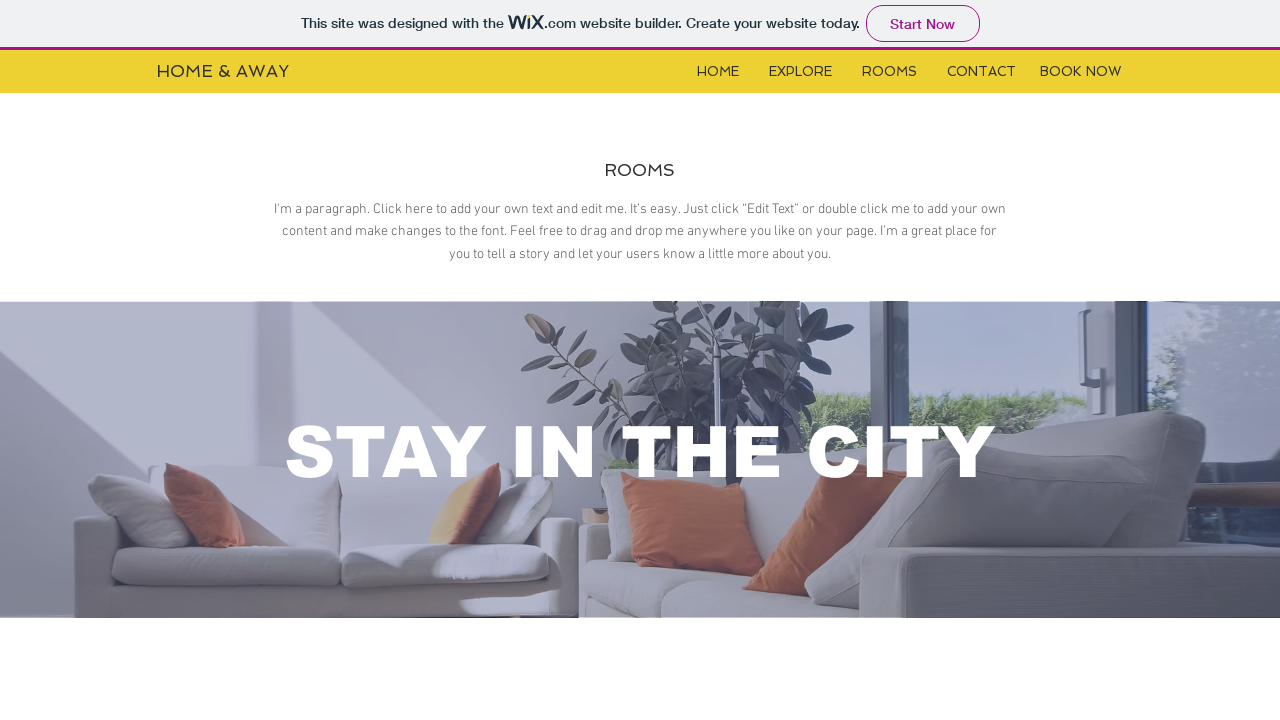

Search results iframe loaded
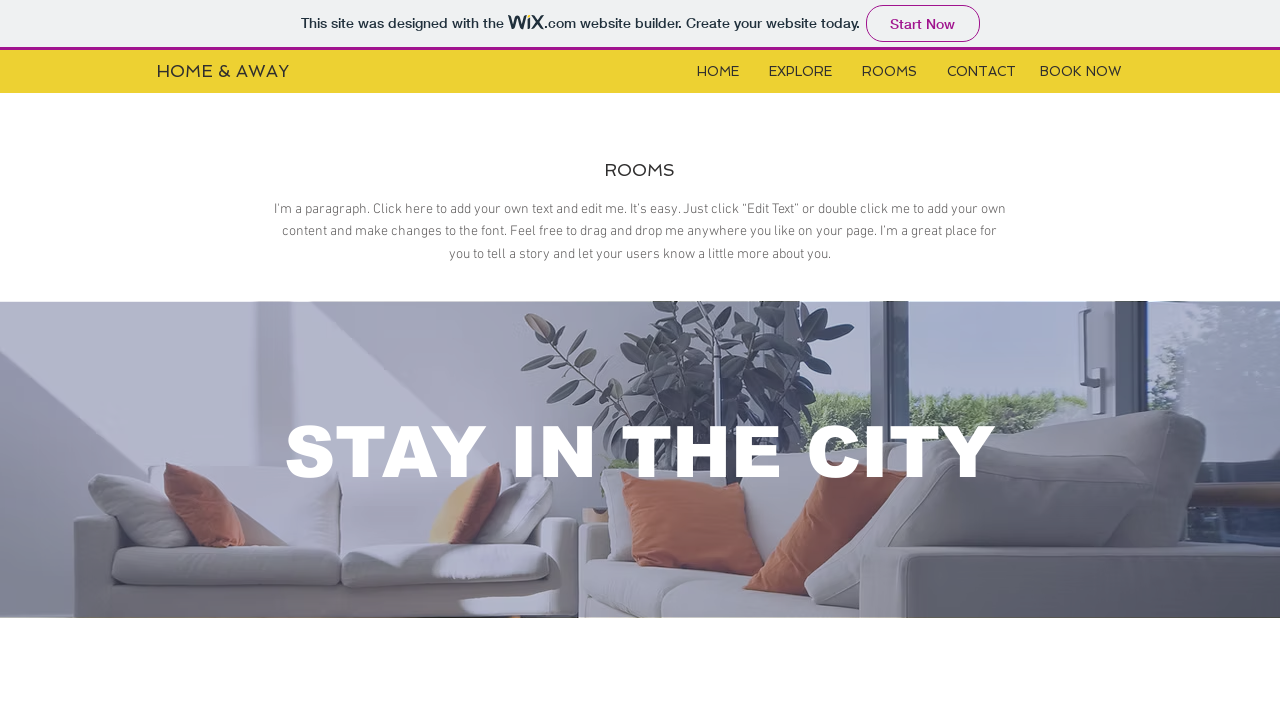

Located search results iframe element
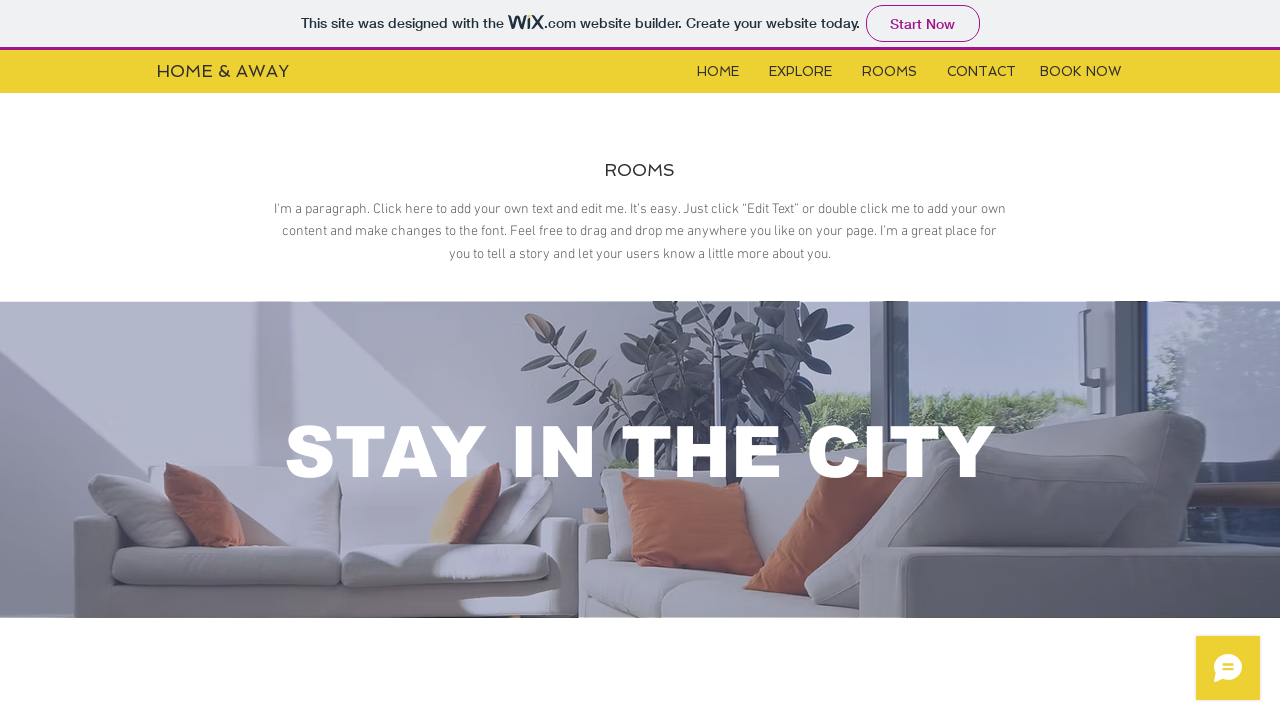

Switched to search results iframe content frame
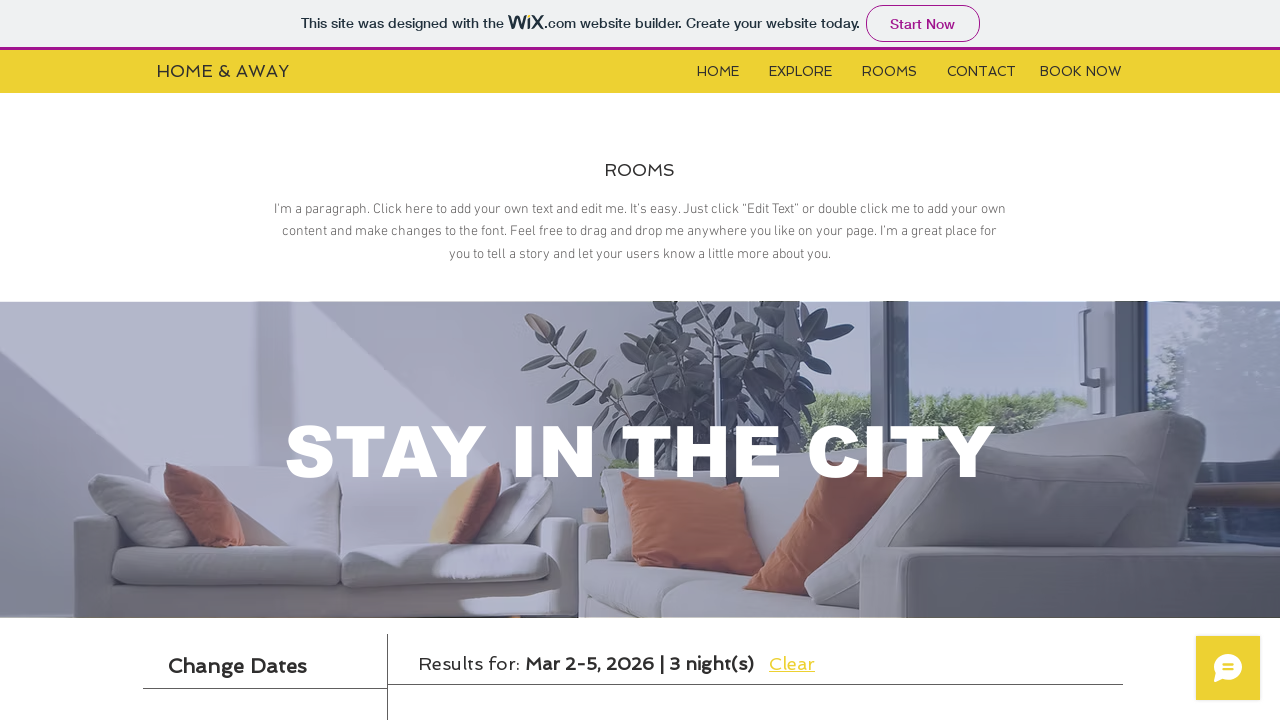

Rooms results container loaded
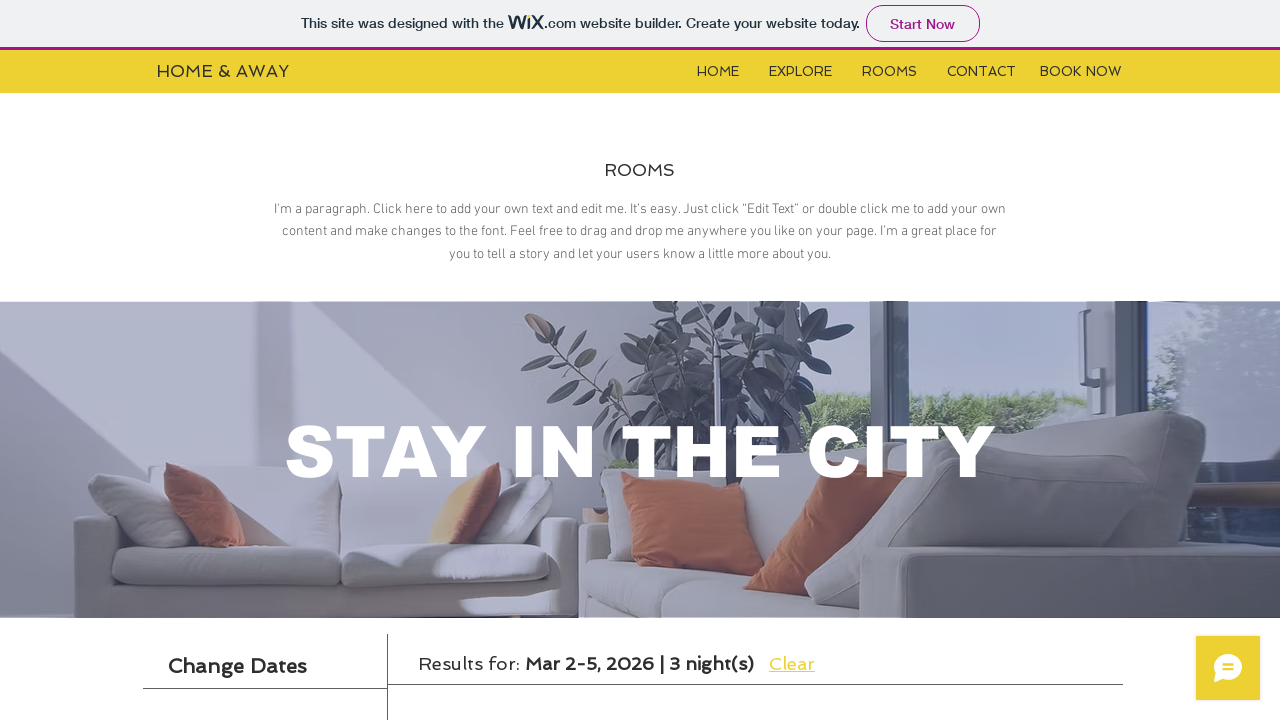

Rooms list displayed with matching results for 2 adults and 2 children
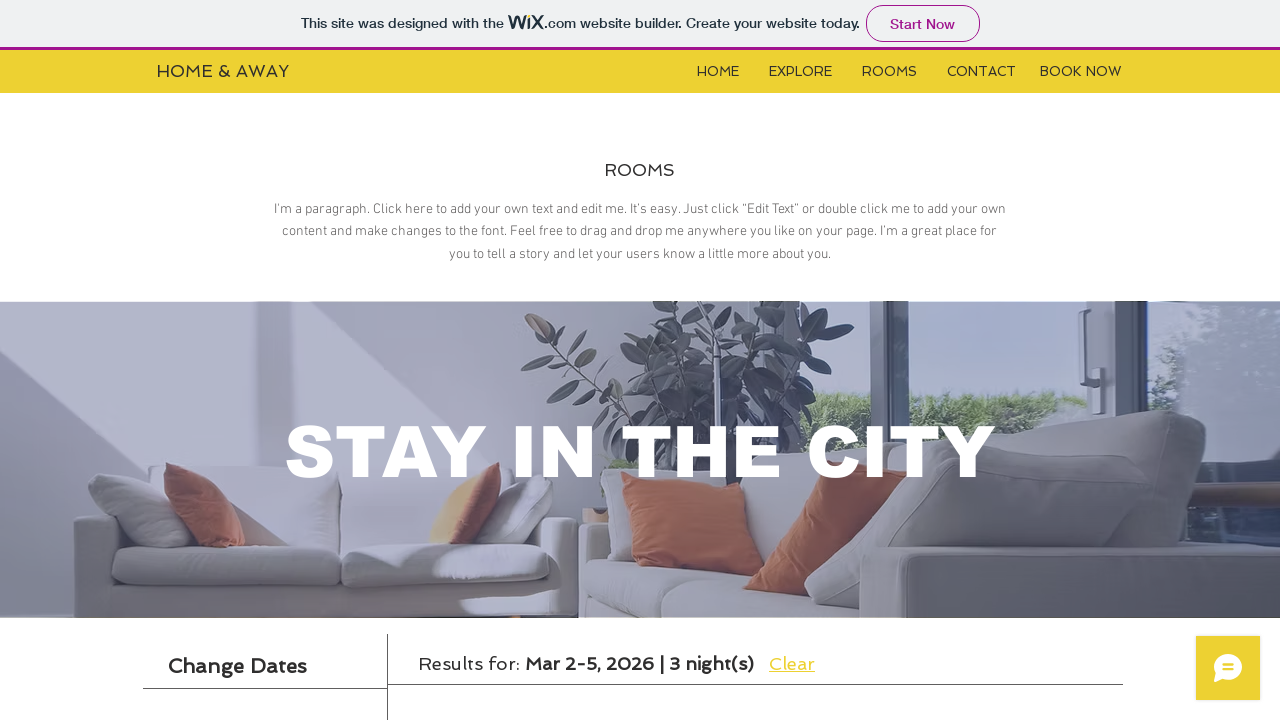

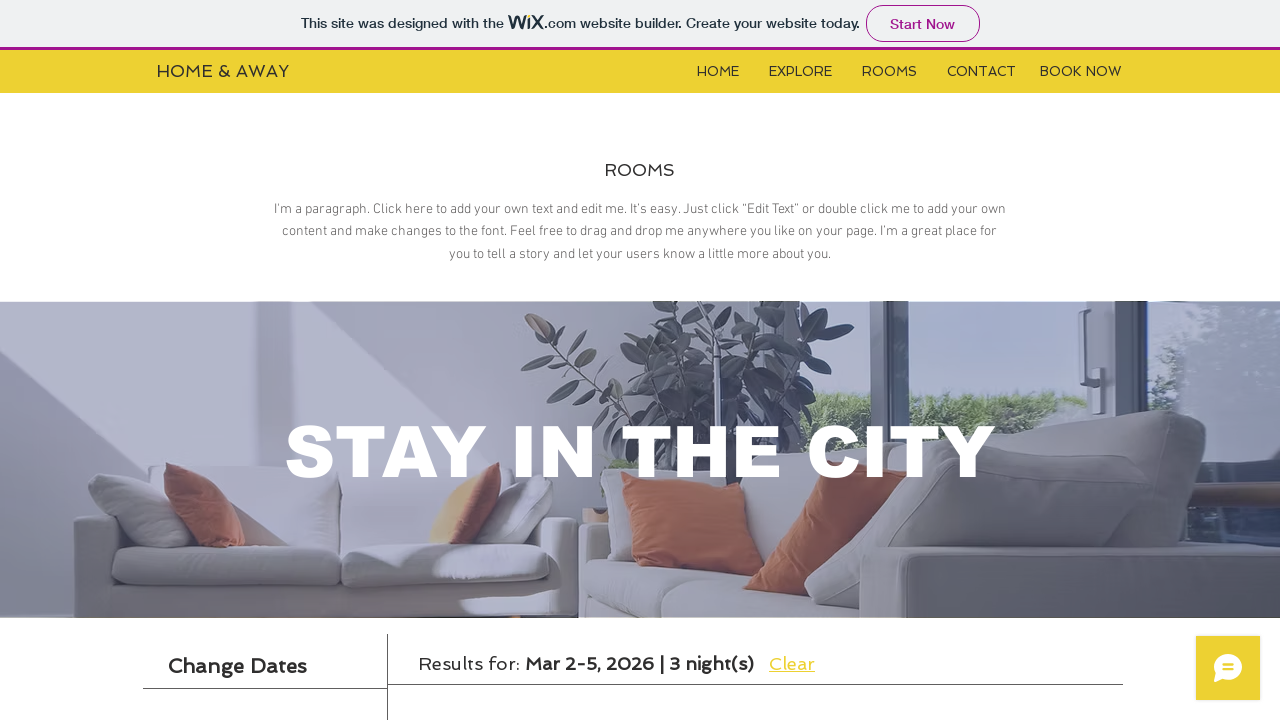